Tests HTML5 drag and drop by swapping column A and column B positions.

Starting URL: https://automationfc.github.io/drag-drop-html5/

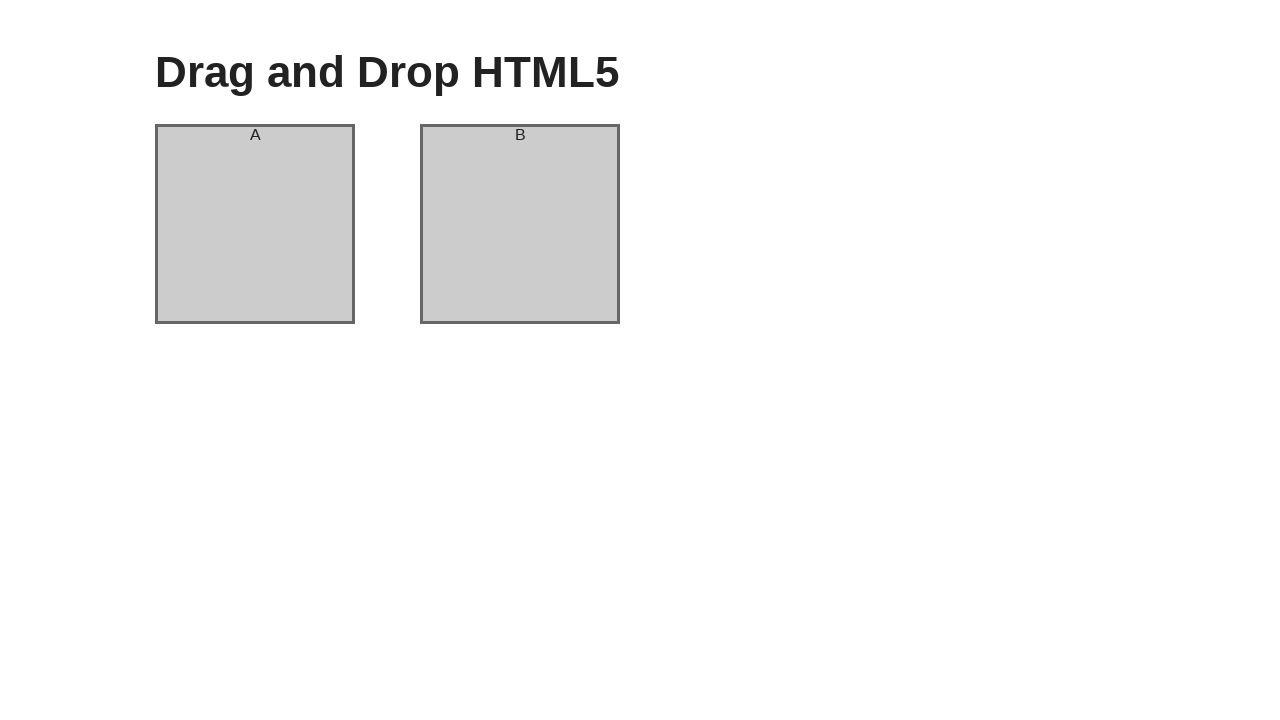

Dragged column A to column B position at (520, 224)
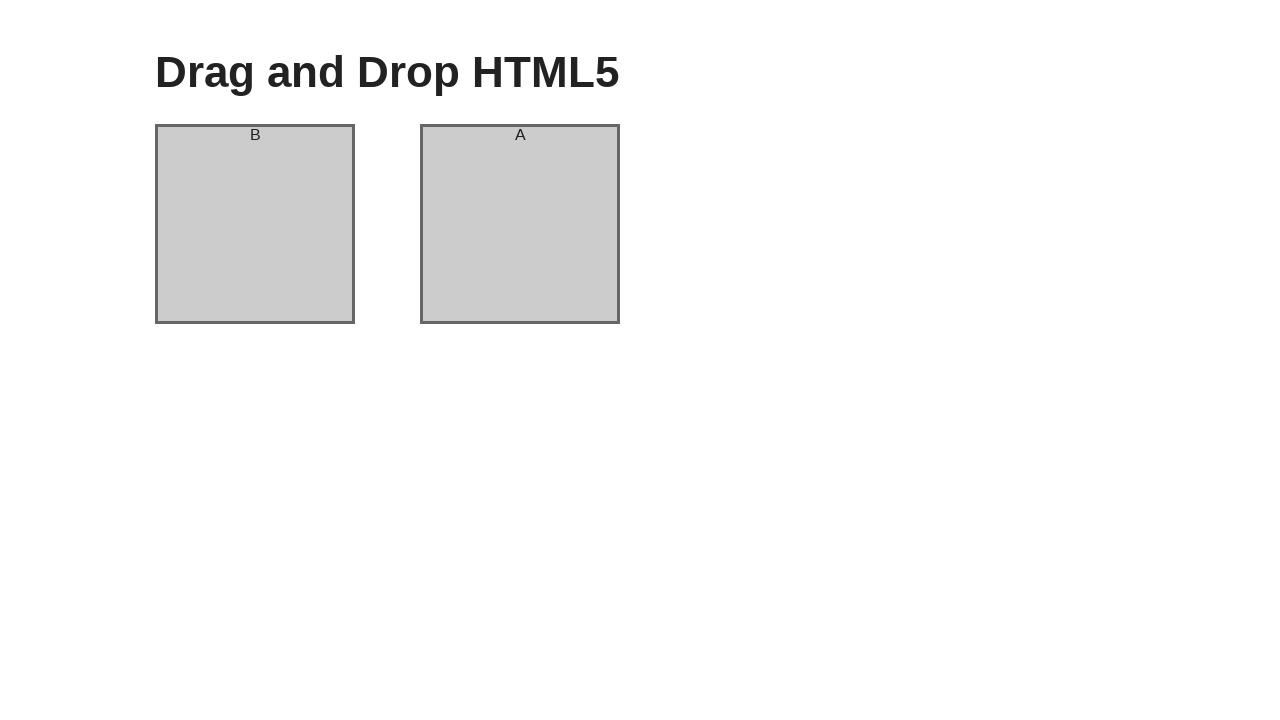

Retrieved text content from column A header after drag
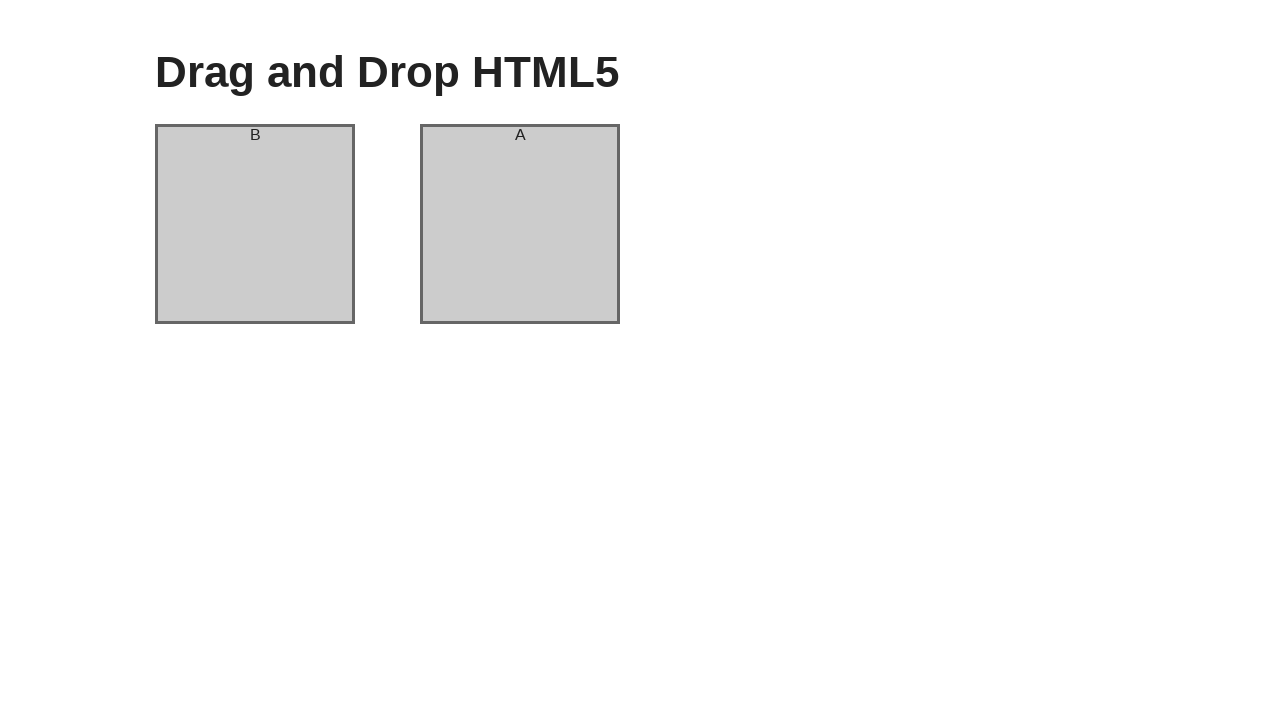

Retrieved text content from column B header after drag
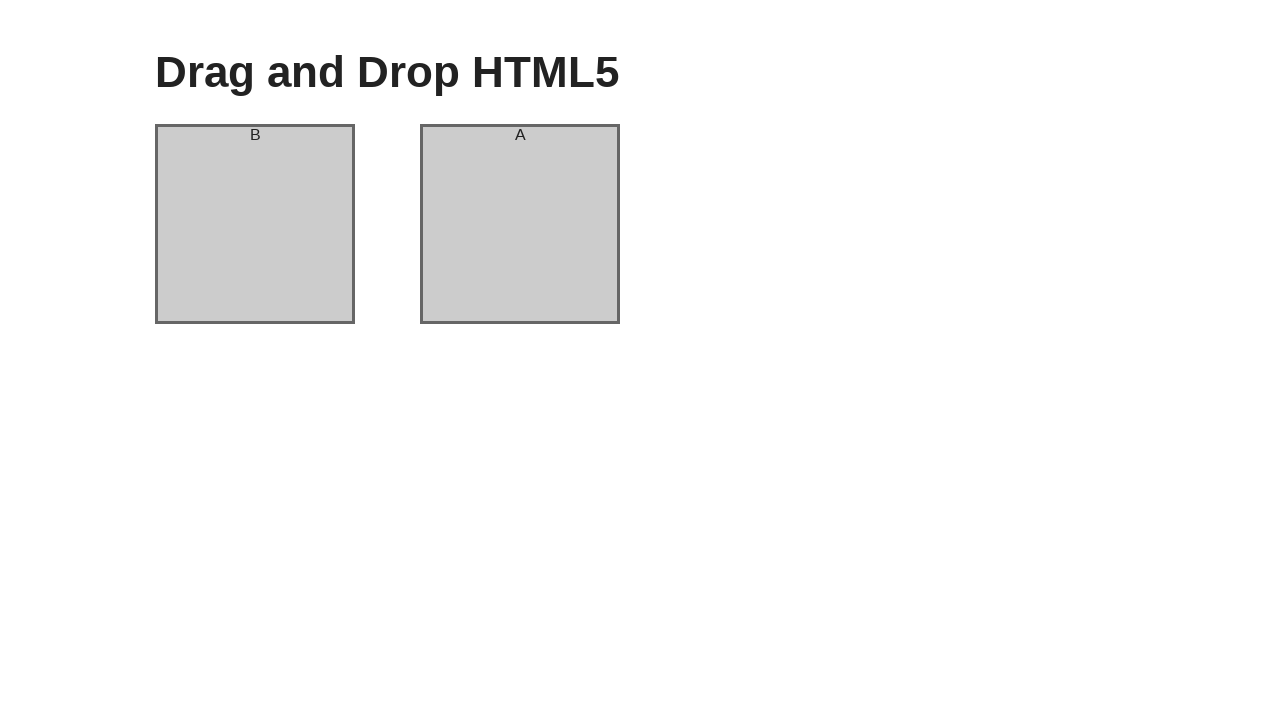

Dragged column A to column B position again to swap back at (520, 224)
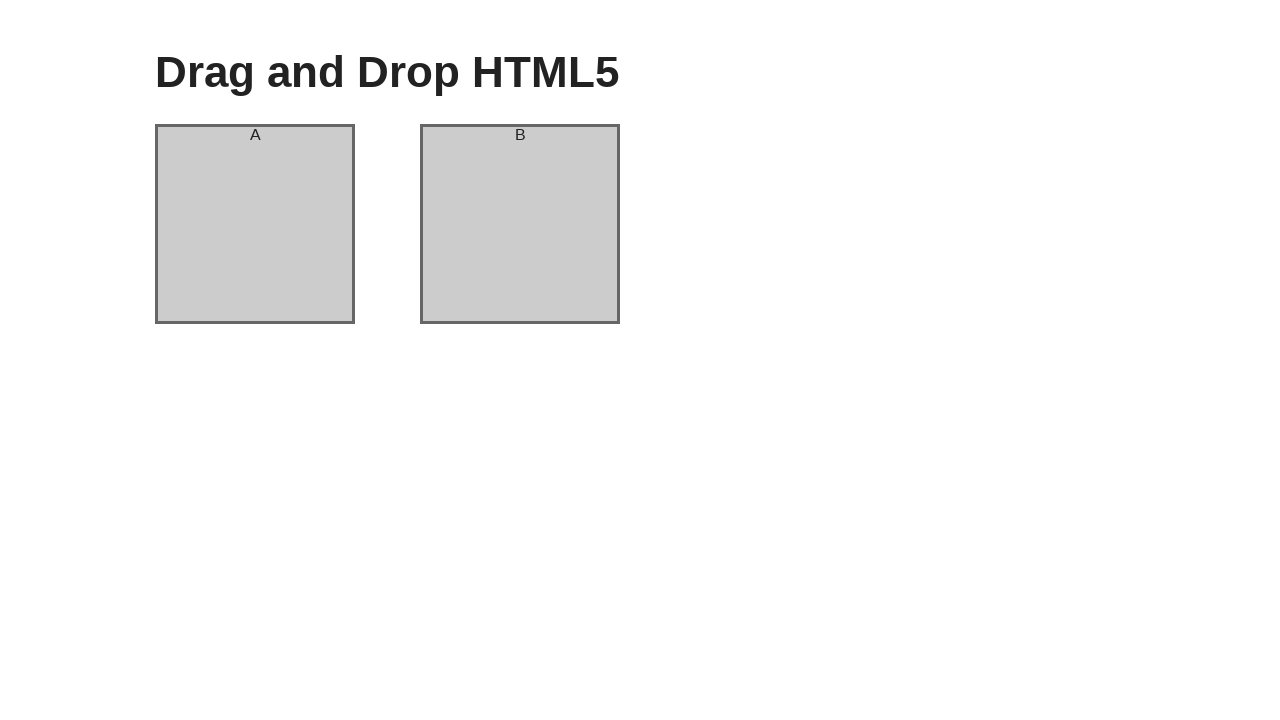

Retrieved updated text content from column A header after second drag
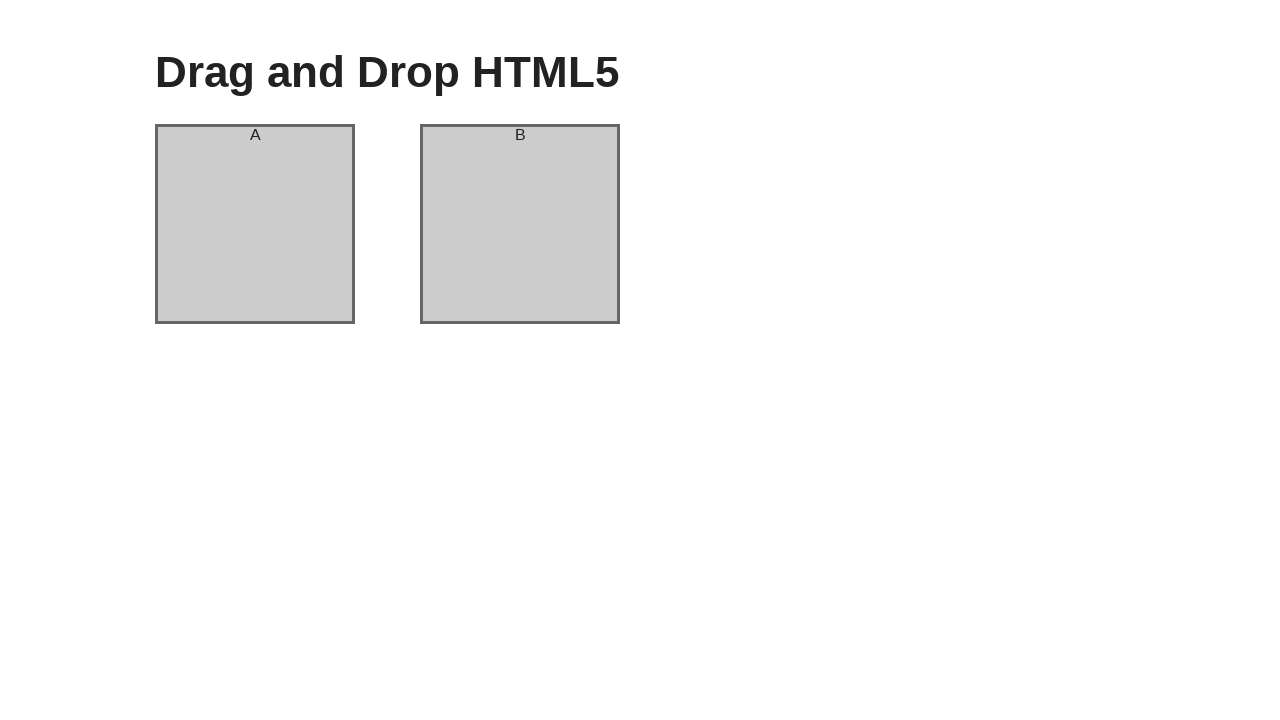

Verified that column A header text changed after swap operations
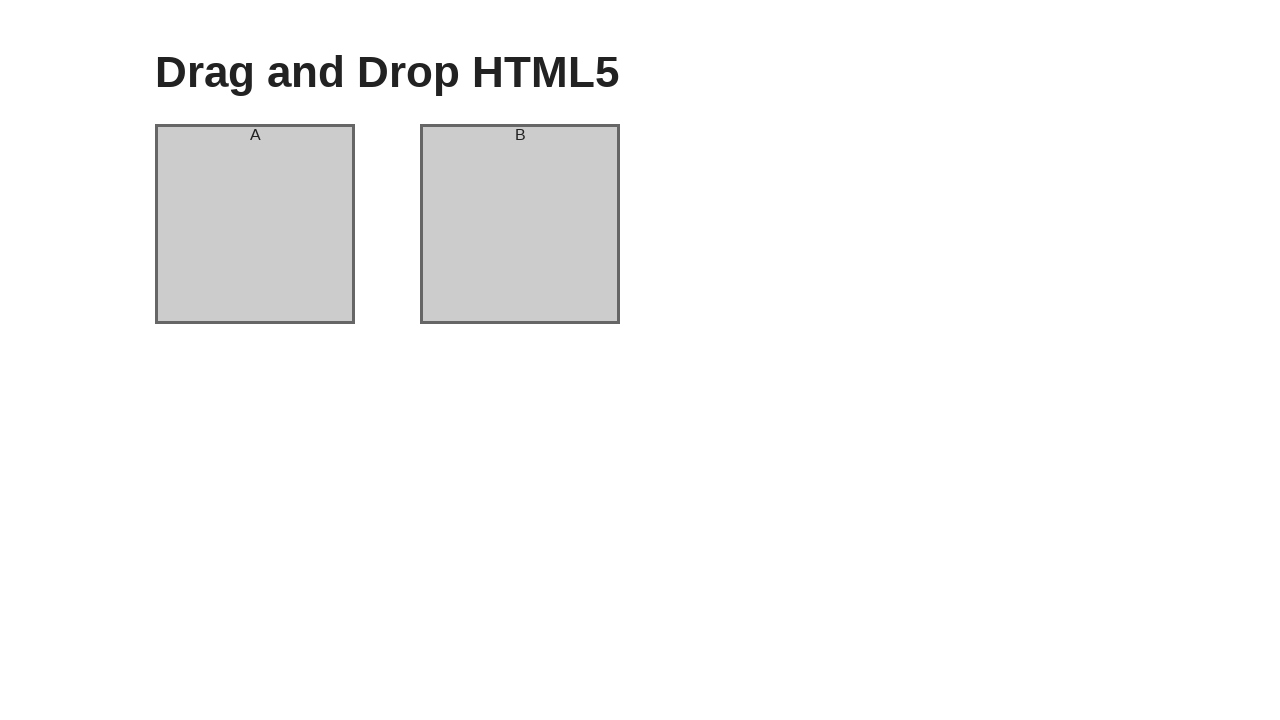

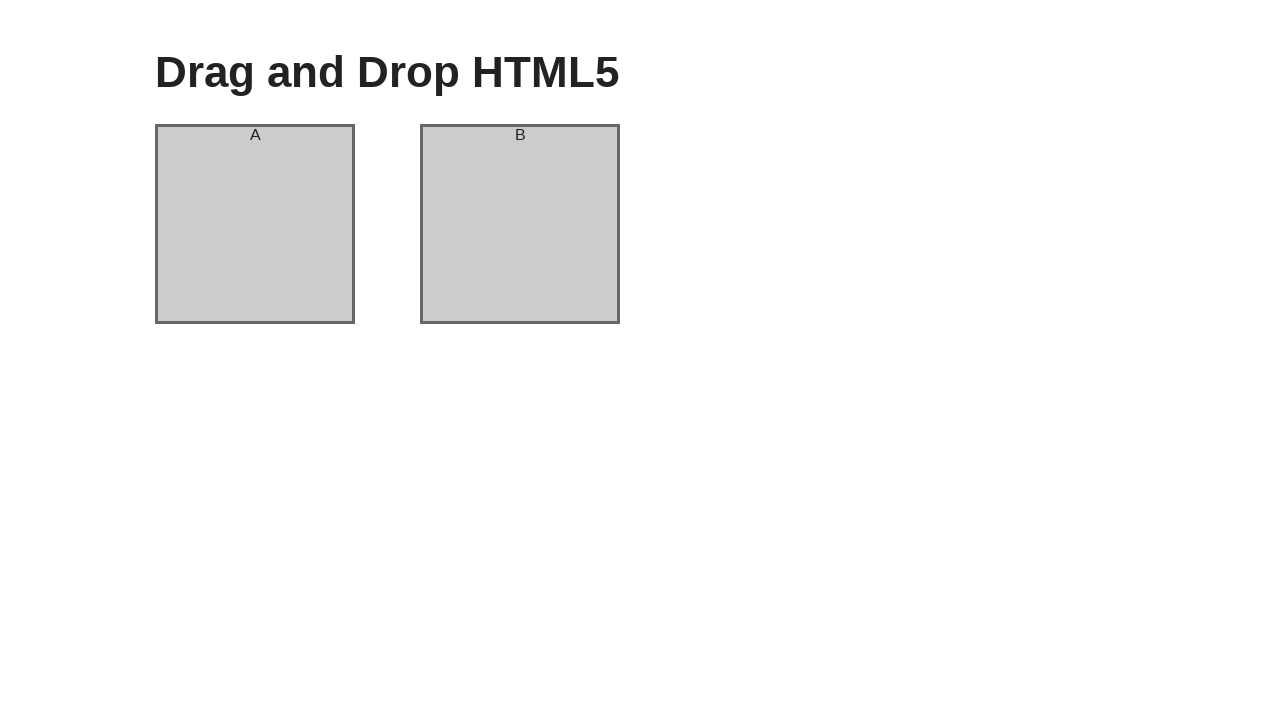